Tests frame switching functionality on jQuery UI site by navigating to the Droppable page and checking element presence in main page versus iframe

Starting URL: https://jqueryui.com

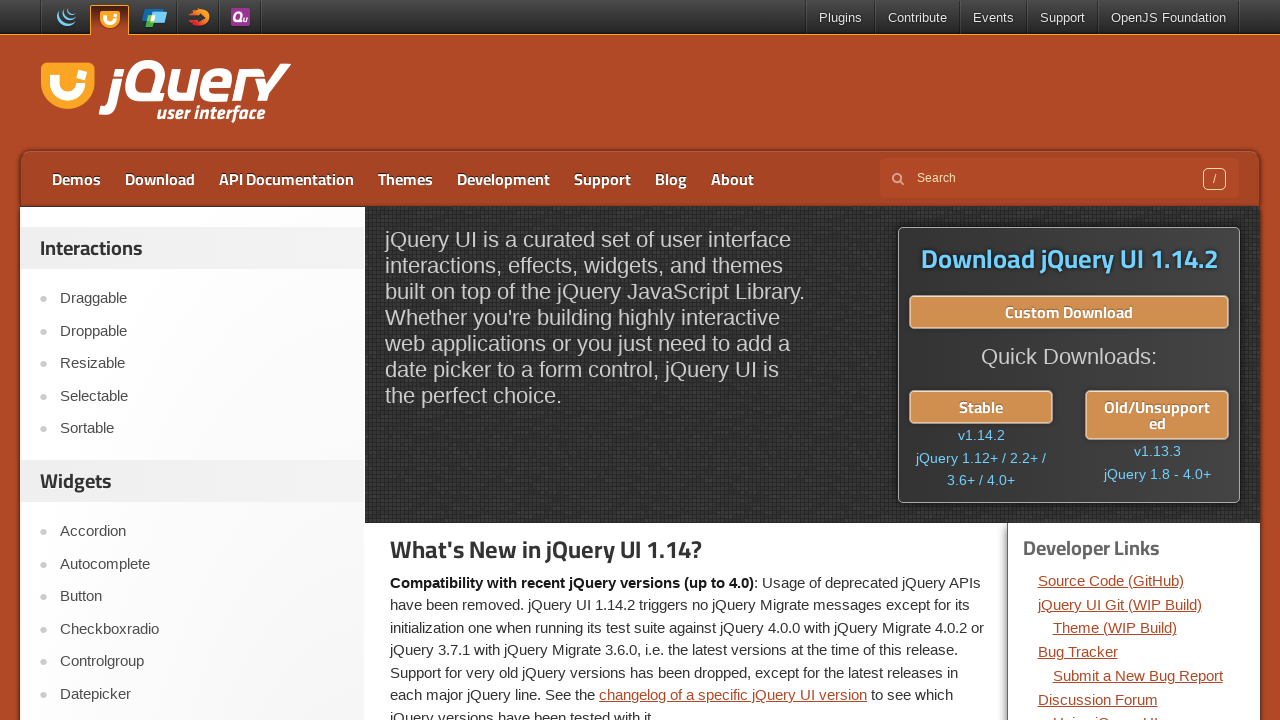

Clicked on Droppable link to navigate to frame demo page at (202, 331) on text=Droppable
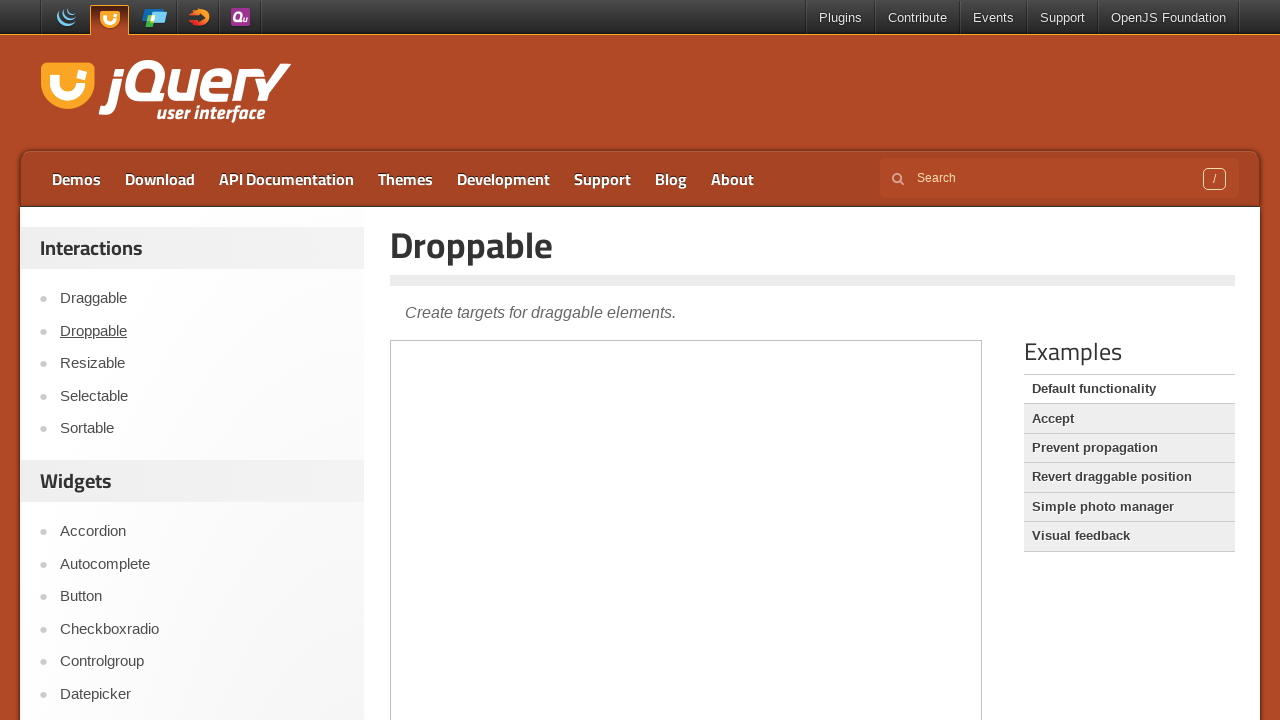

Page loaded successfully
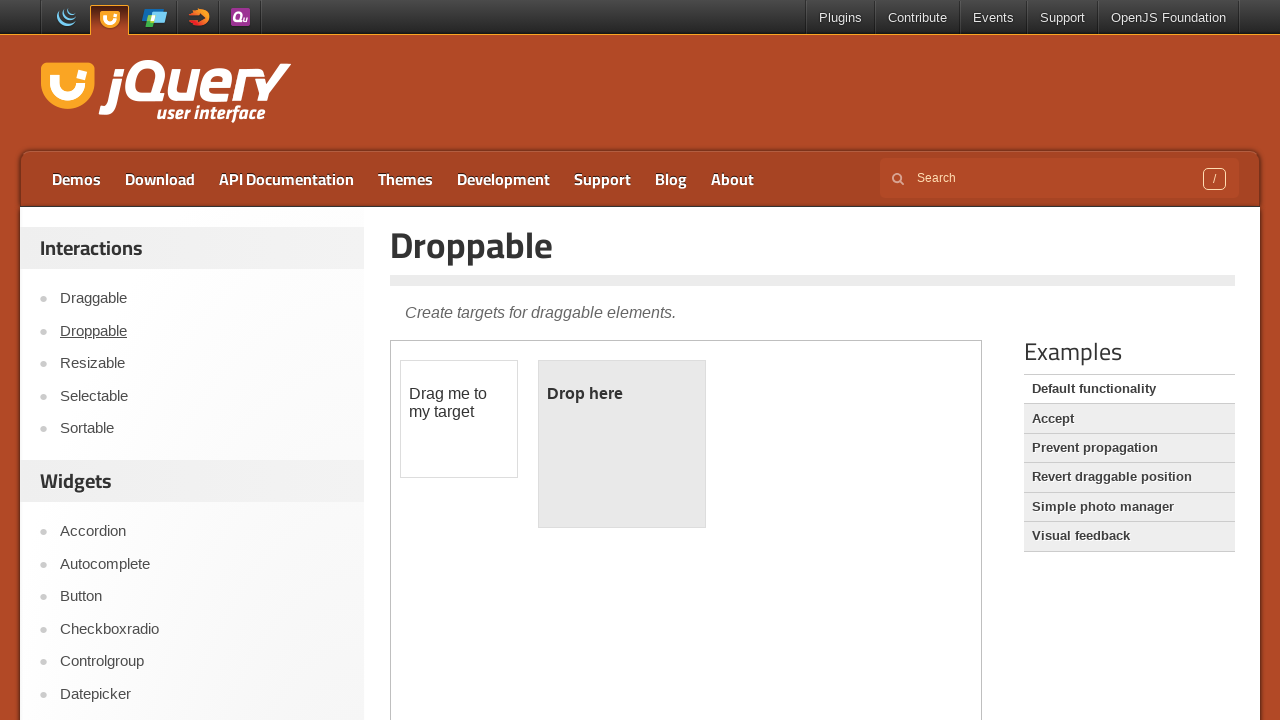

Checked for Sortable elements in main page: 1 found
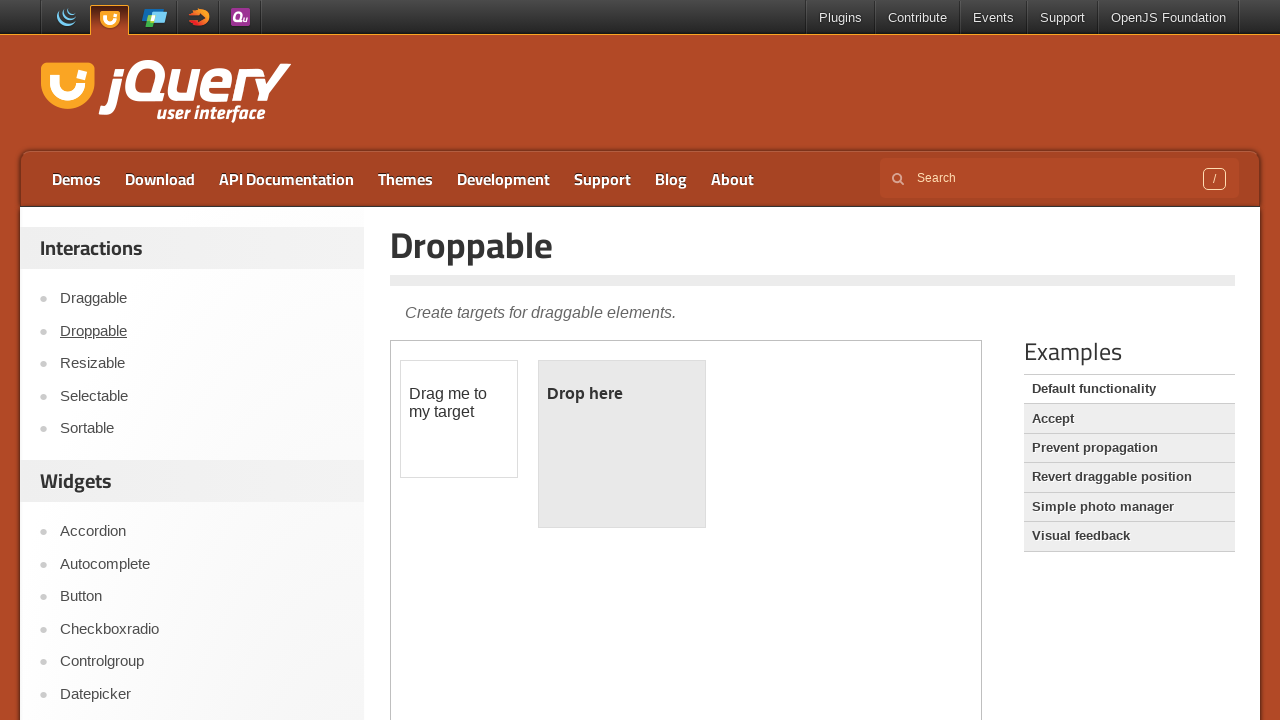

Checked for draggable elements in main page: 0 found
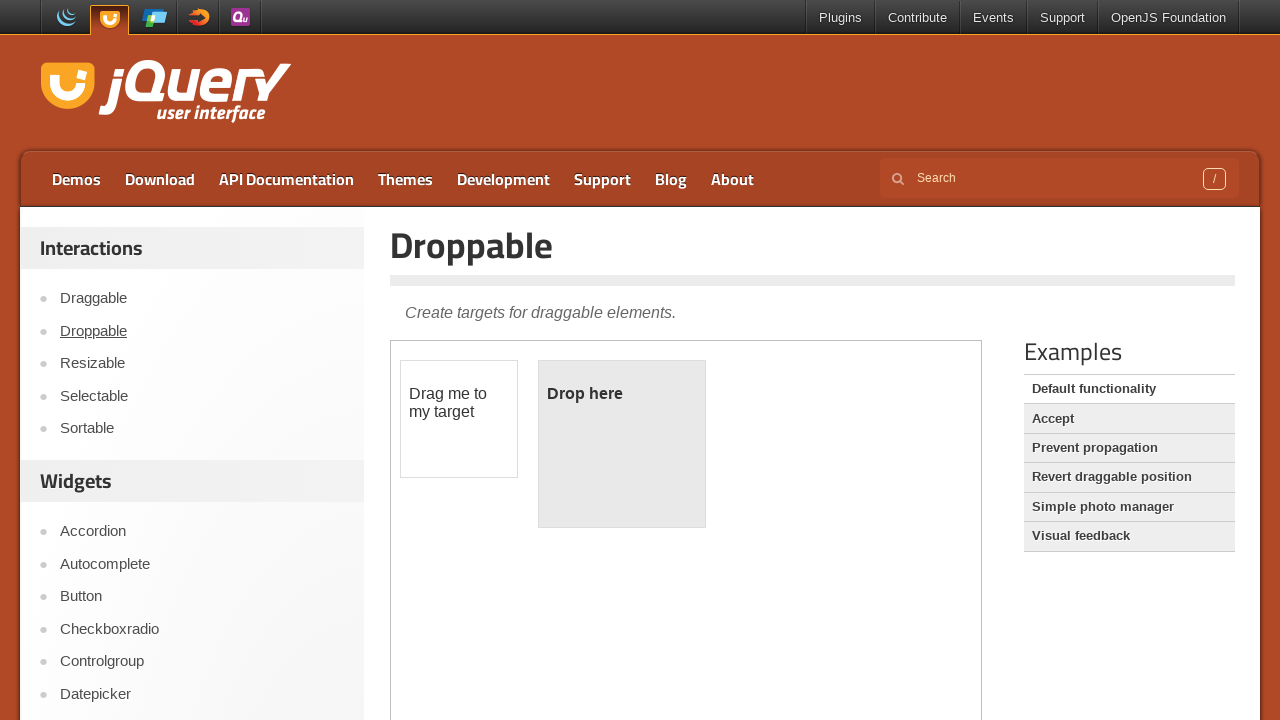

Switched context to first iframe on page
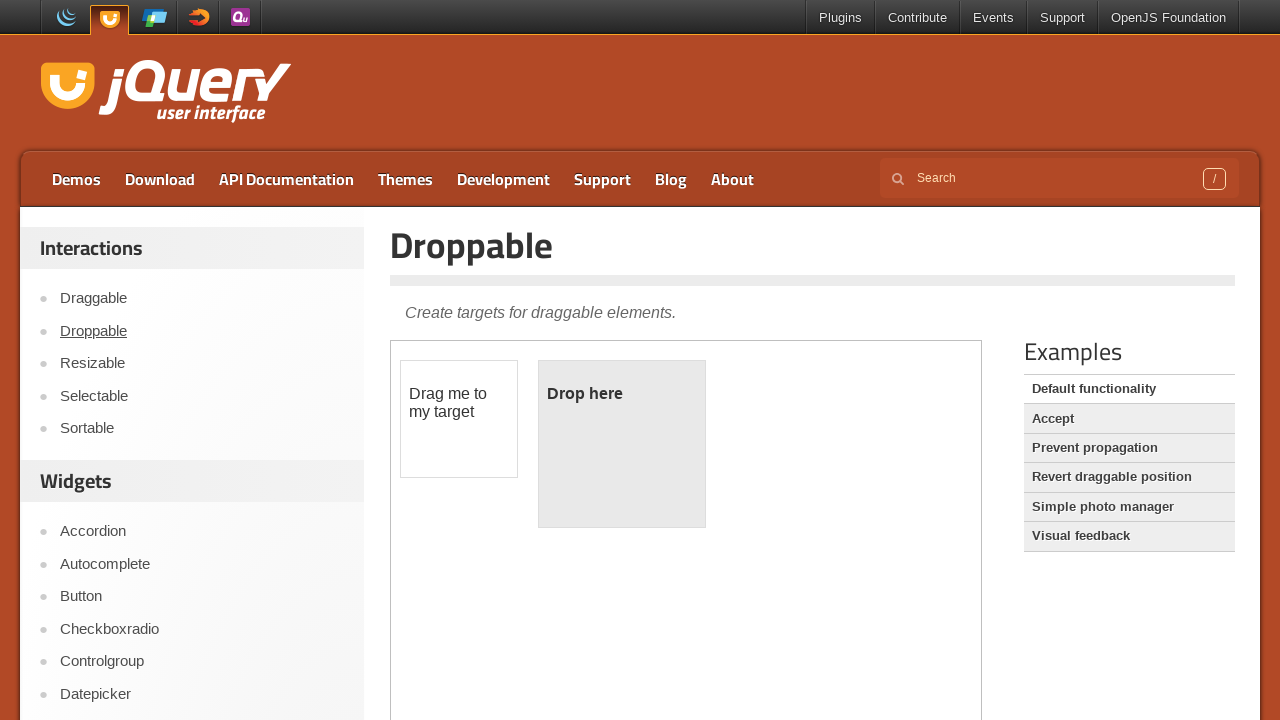

Checked for Sortable elements in iframe: 0 found
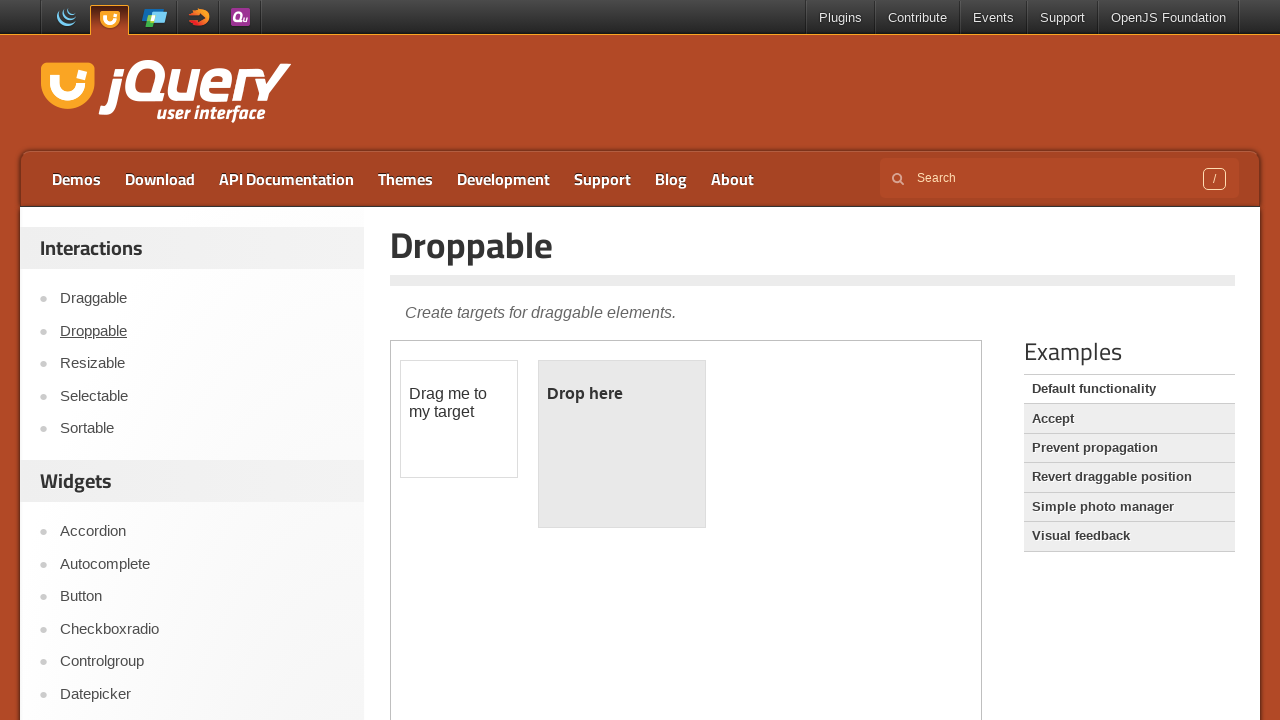

Checked for draggable elements in iframe: 1 found
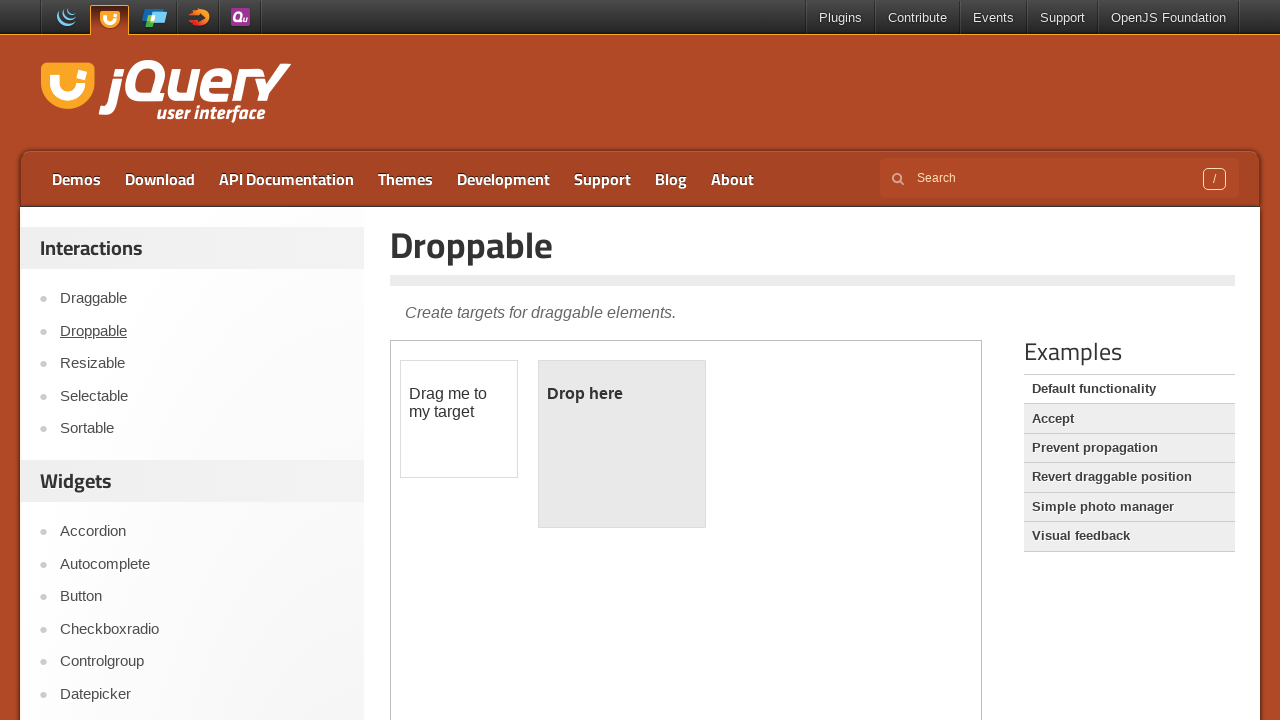

Checked for Sortable elements in main page after frame context: 1 found
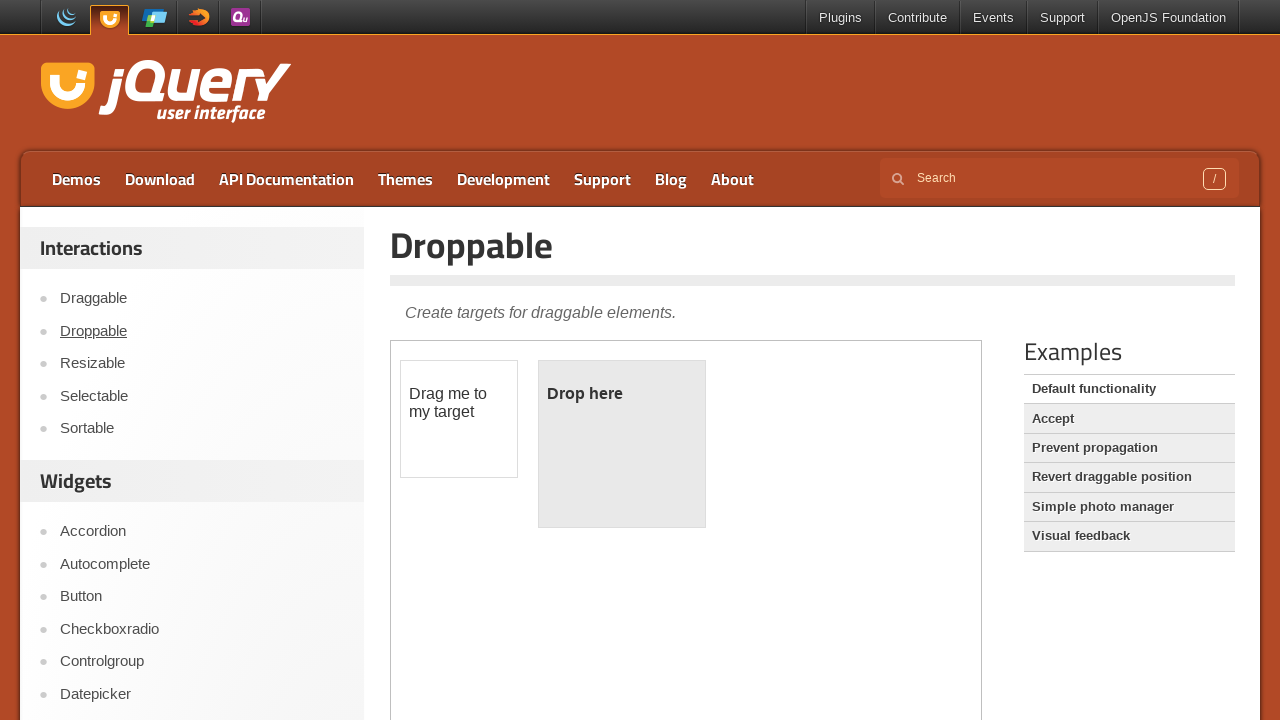

Checked for draggable elements in main page after frame context: 0 found
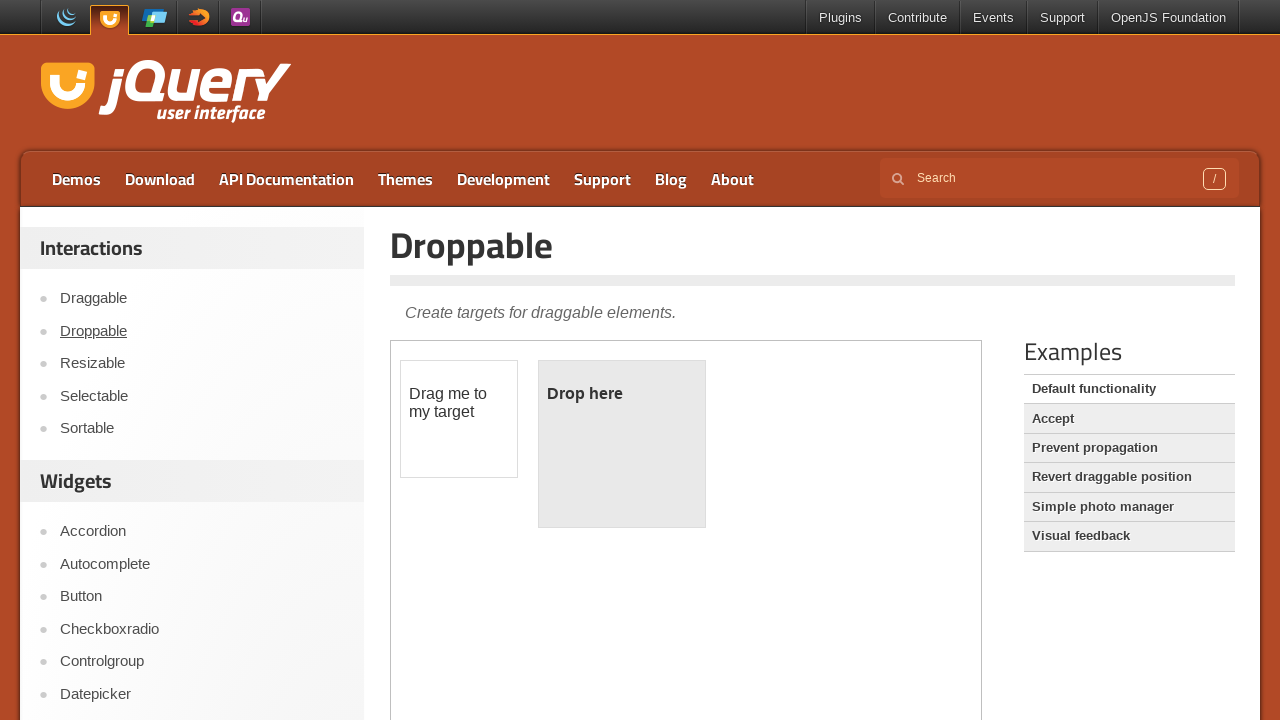

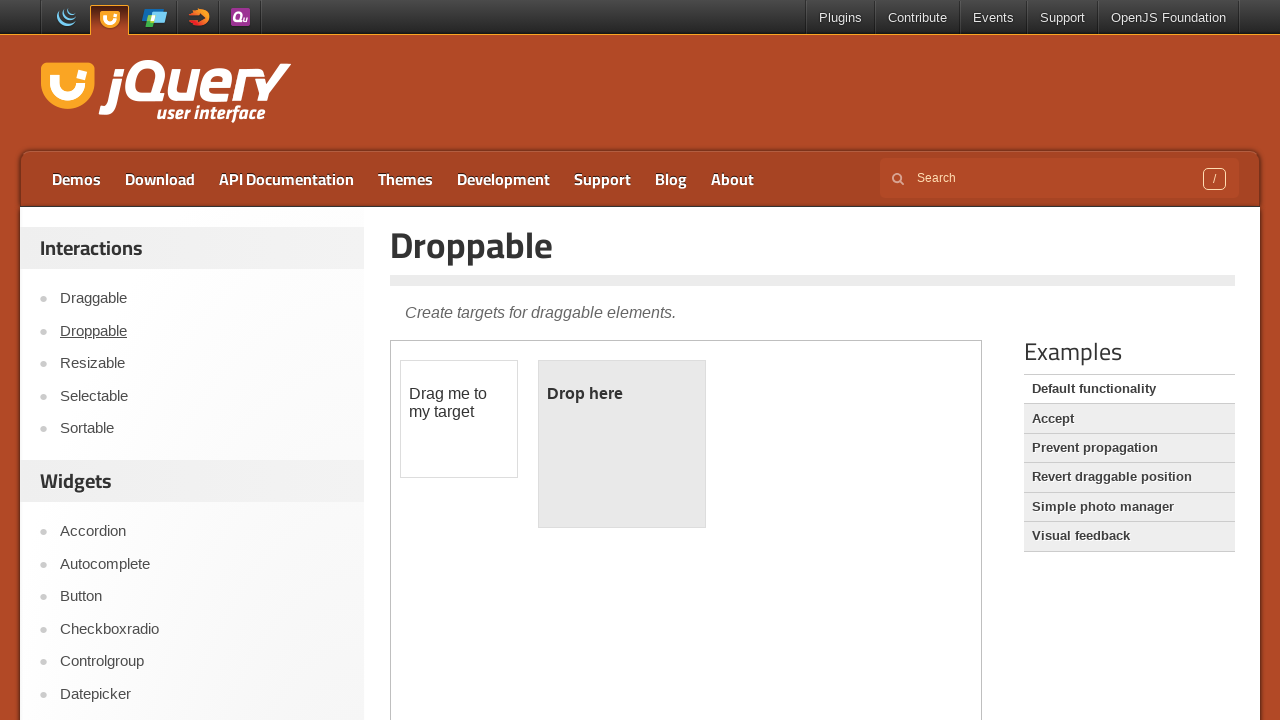